Tests drag and drop functionality by dragging an element to a drop target within an iframe

Starting URL: https://jqueryui.com/droppable/

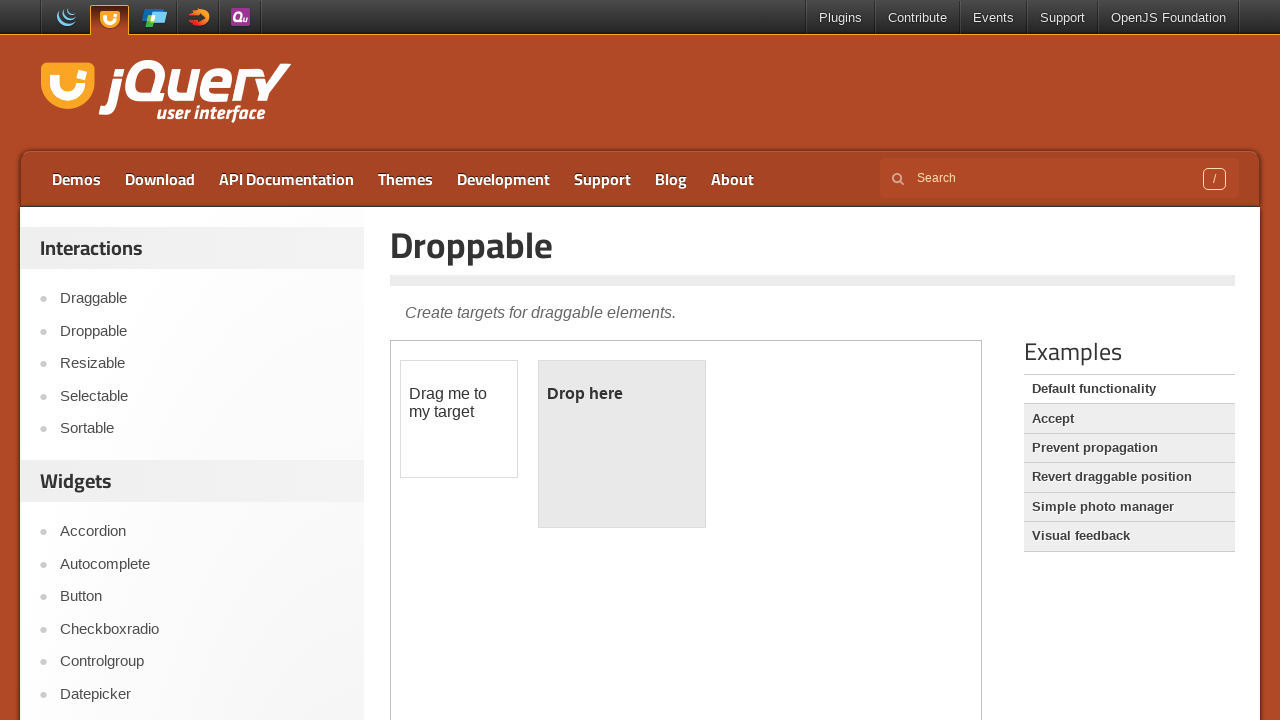

Located iframe containing draggable elements
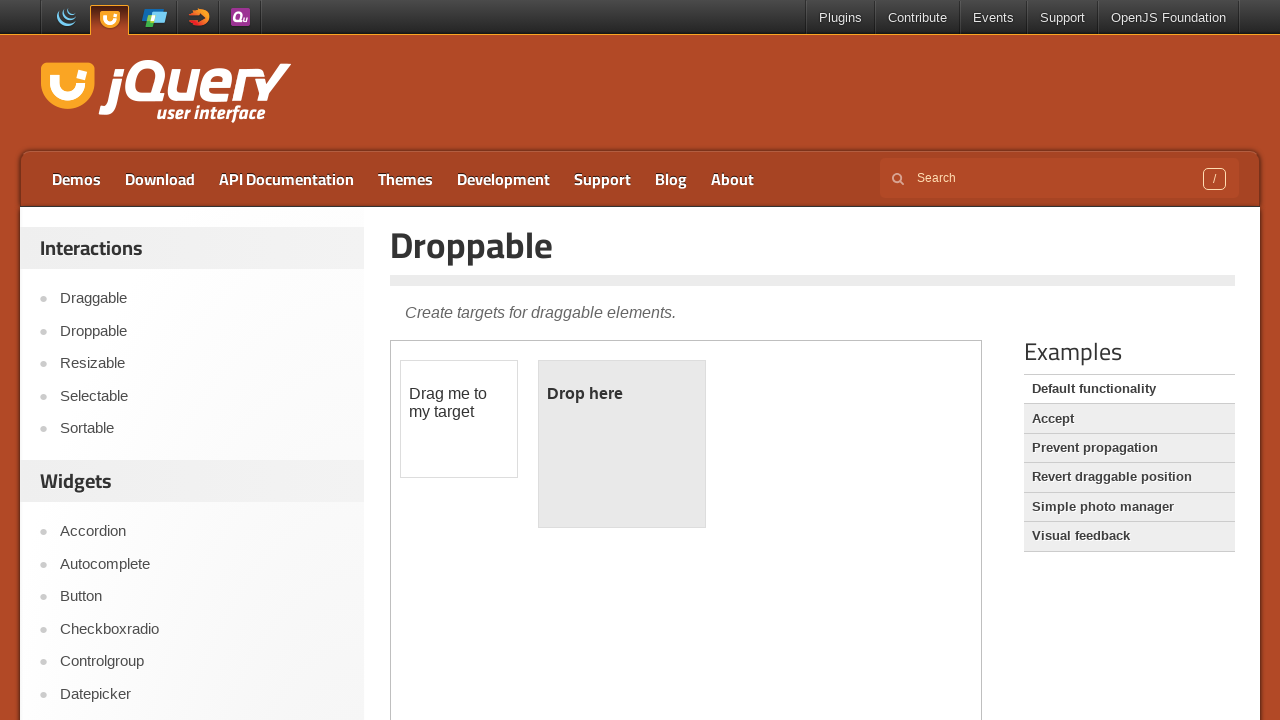

Located draggable element
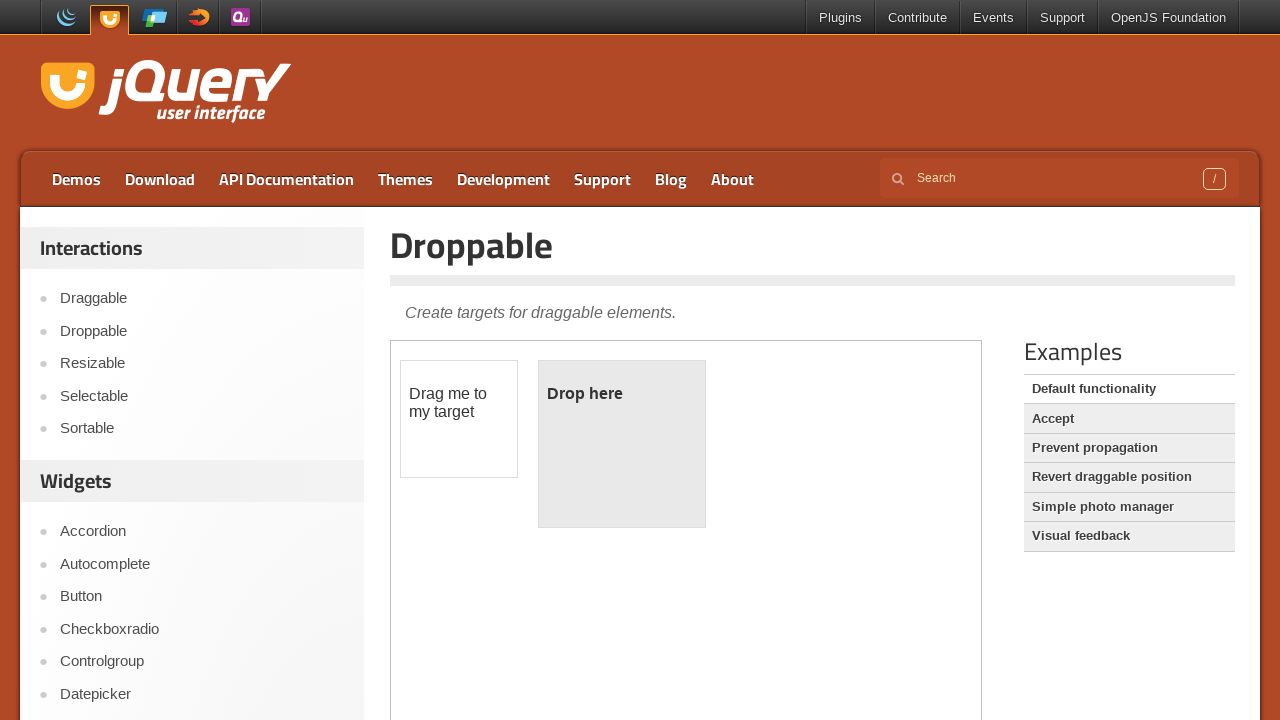

Located drop target element
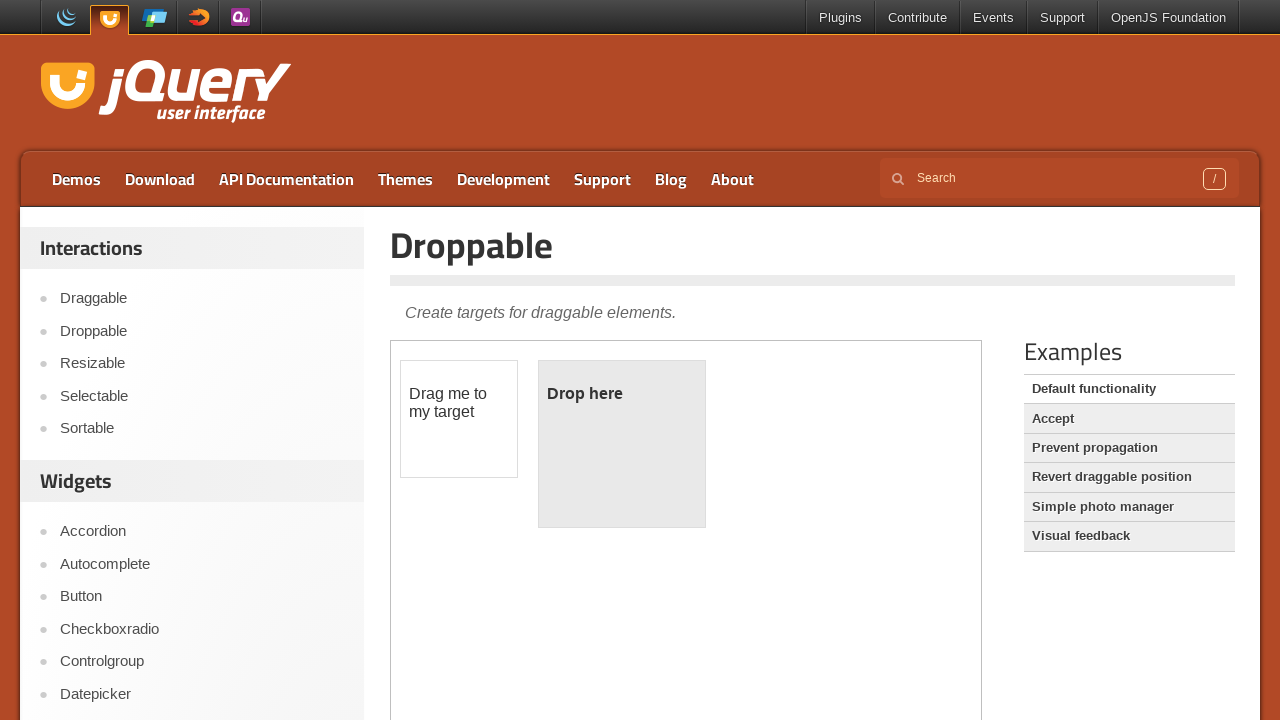

Dragged element to drop target at (622, 444)
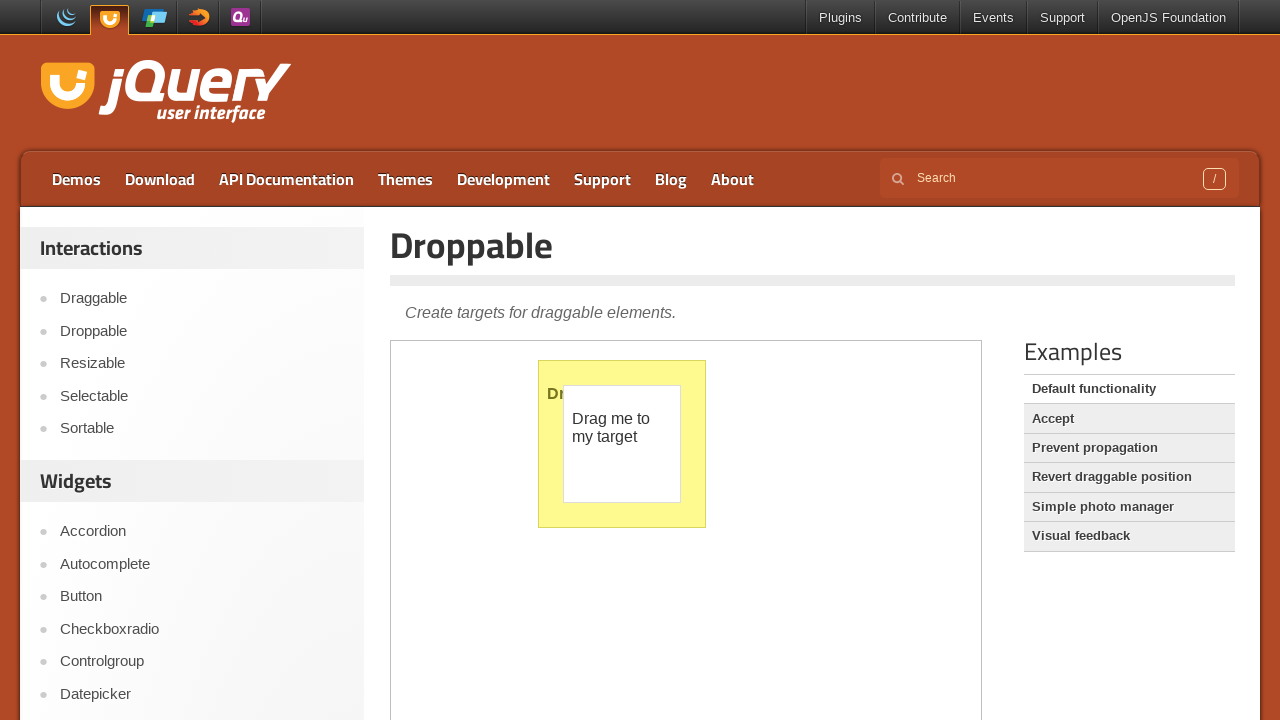

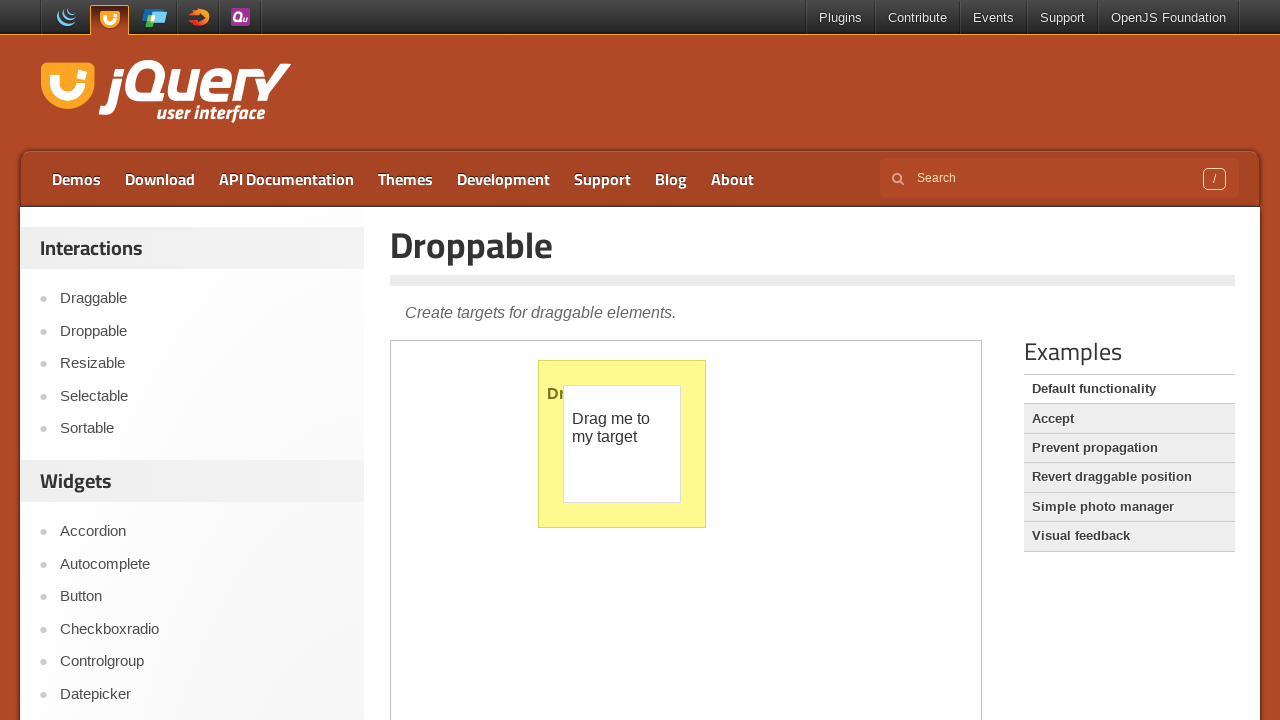